Tests double-click functionality on W3Schools example page by entering text in one field and double-clicking a button to copy it to another field

Starting URL: http://www.w3schools.com/tags/tryit.asp?filename=tryhtml5_ev_ondblclick3

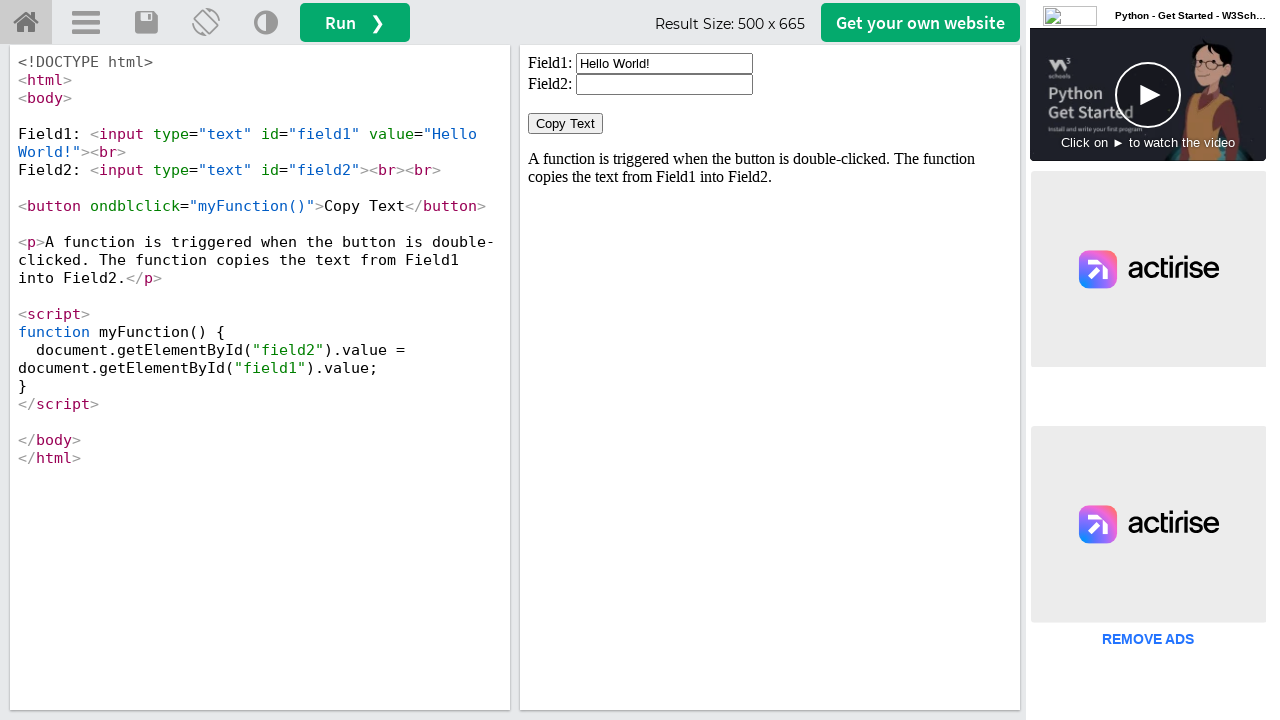

Located iframe containing the double-click example
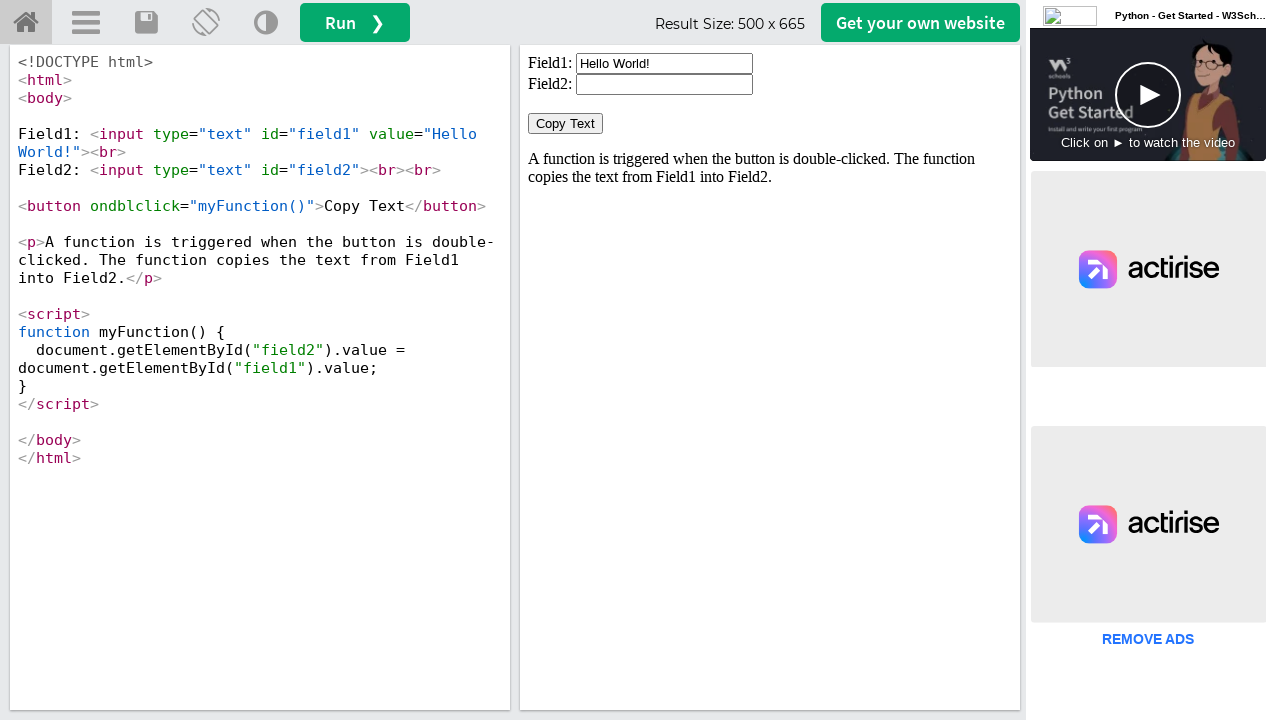

Cleared the first input field on iframe#iframeResult >> internal:control=enter-frame >> input#field1
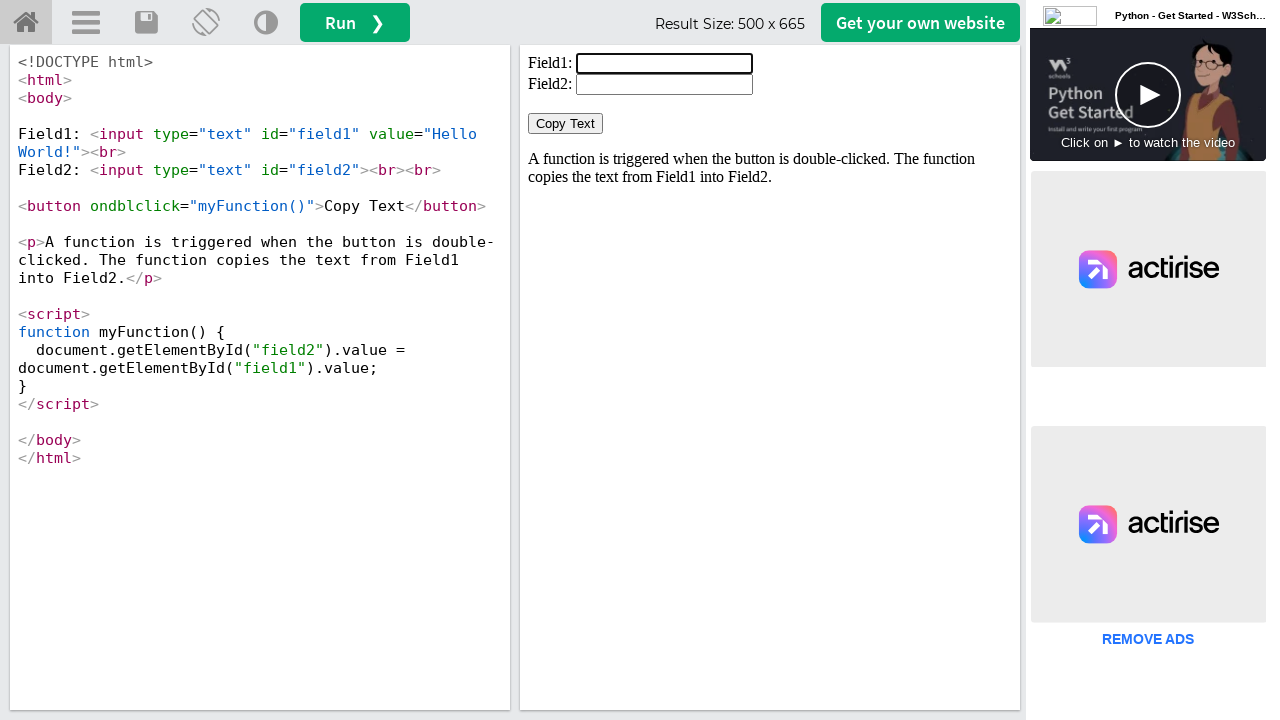

Entered 'Welcome' into the first input field on iframe#iframeResult >> internal:control=enter-frame >> input#field1
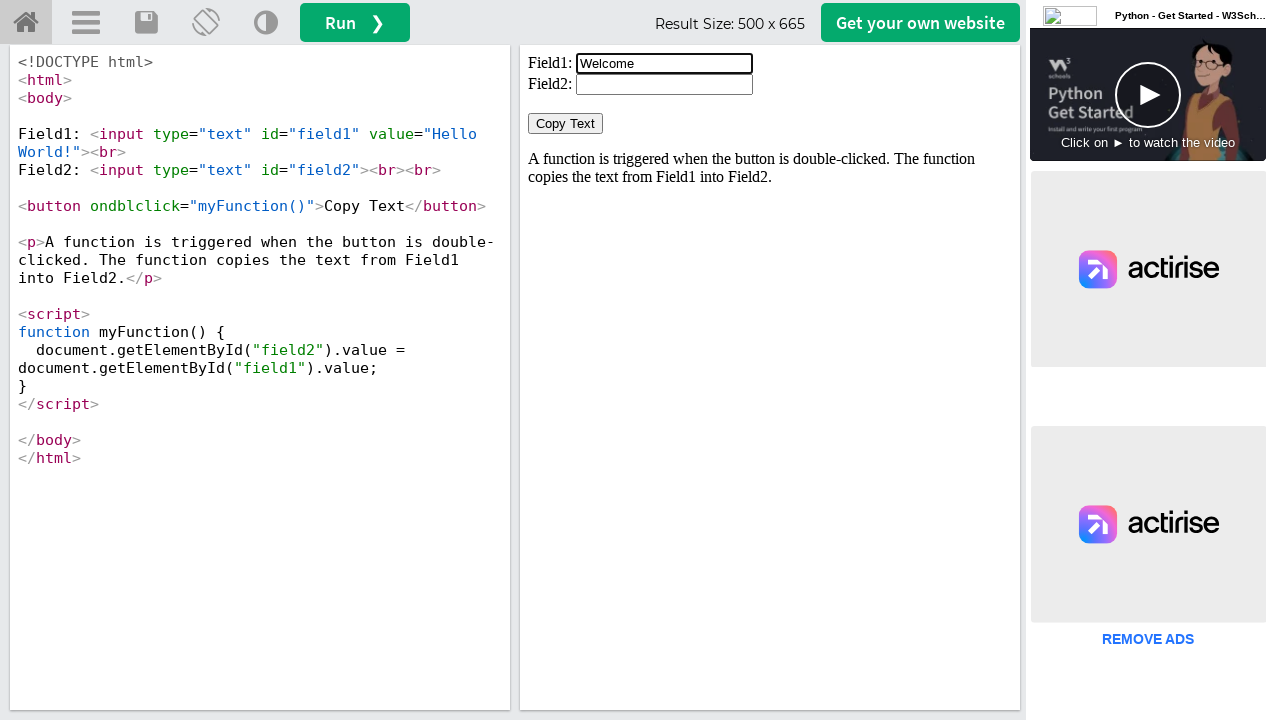

Double-clicked the 'Copy Text' button to copy text from field1 to field2 at (566, 124) on iframe#iframeResult >> internal:control=enter-frame >> button:has-text('Copy Tex
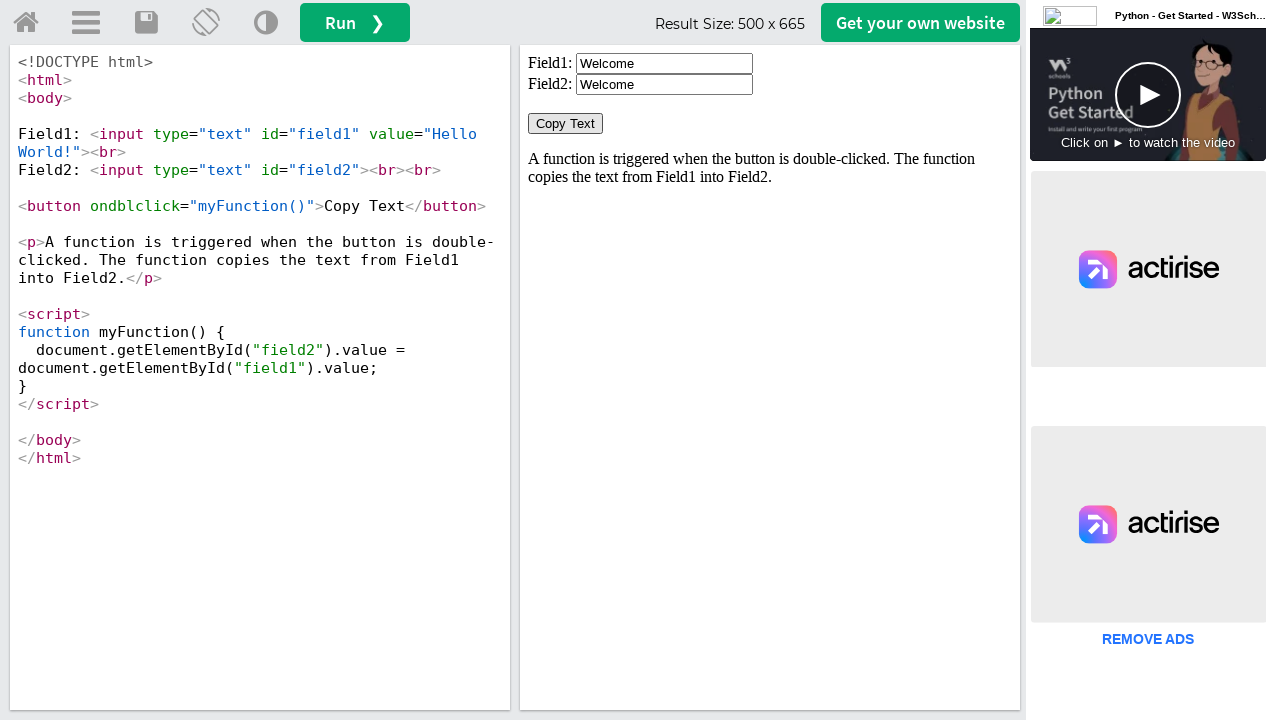

Retrieved the value from the second input field to verify the copy action
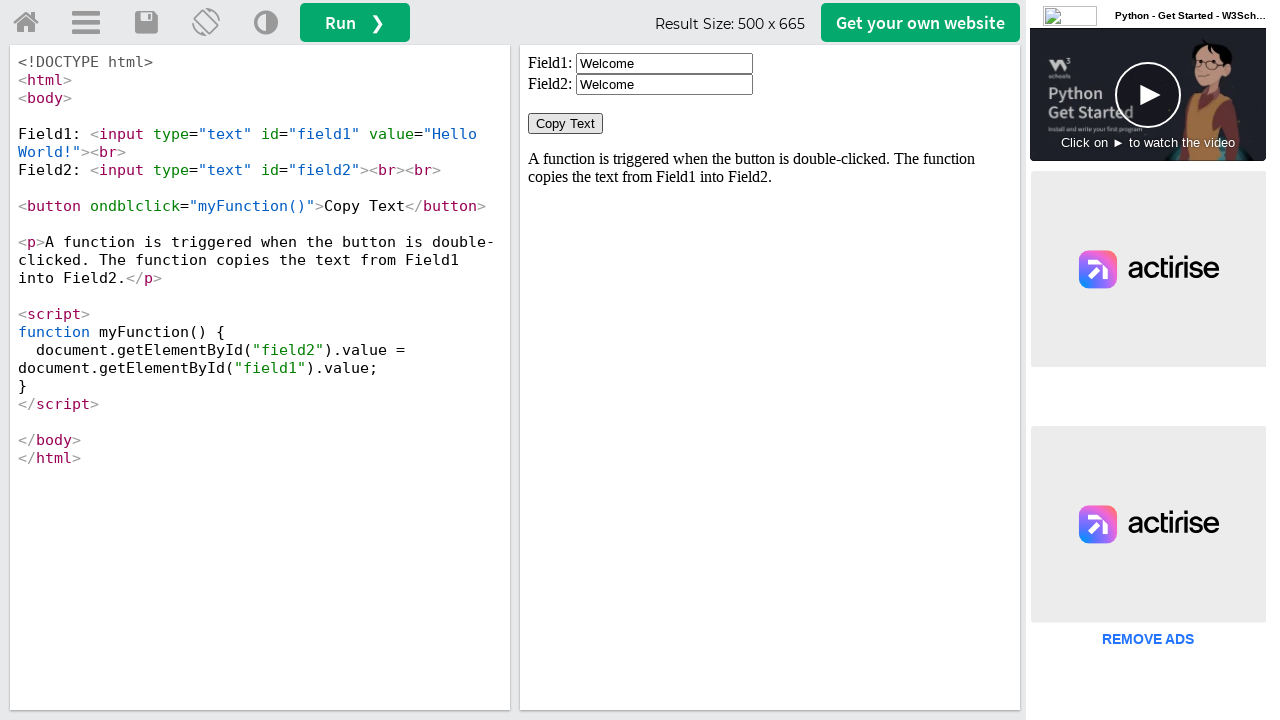

Assertion passed: text 'Welcome' was successfully copied to field2
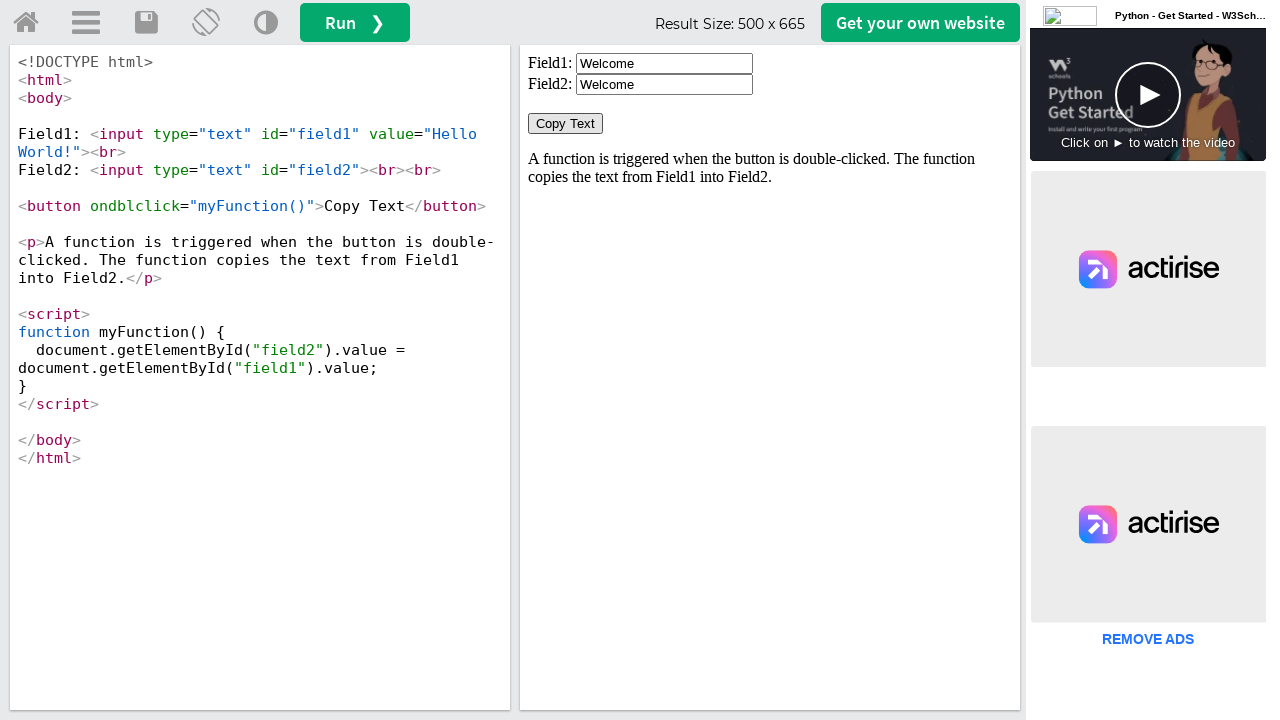

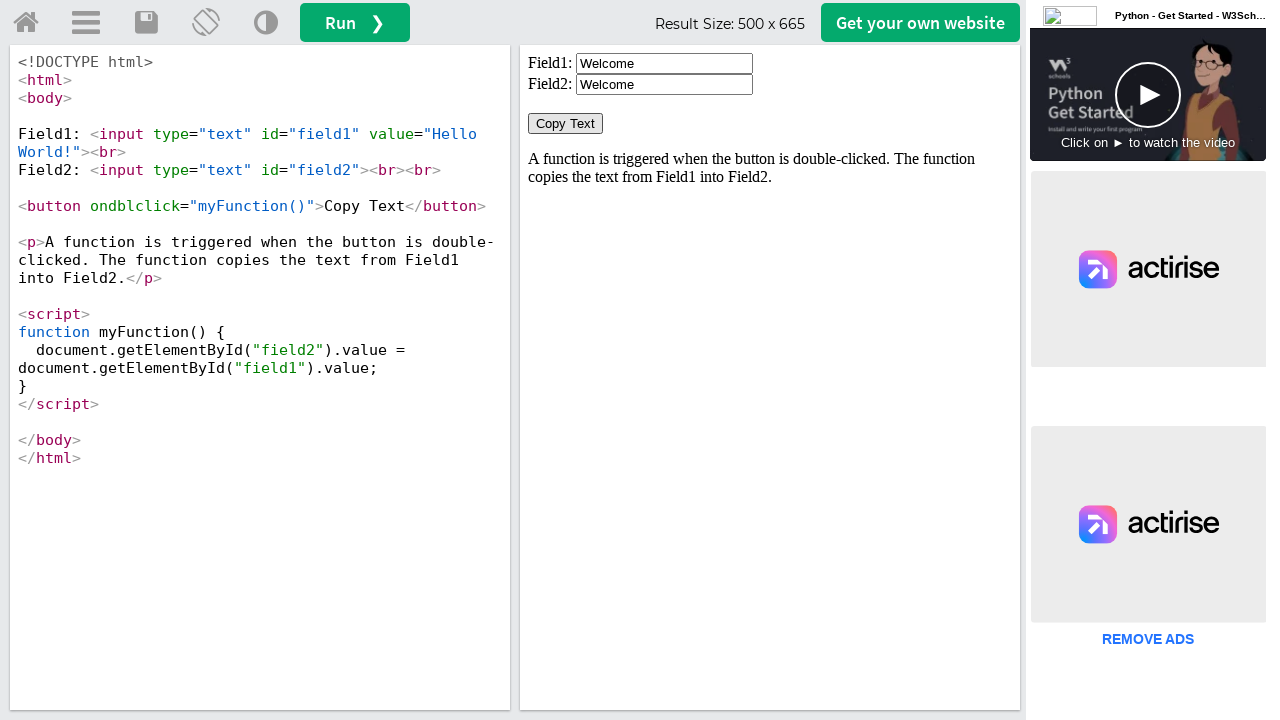